Tests file download functionality by clicking on a downloadable file link on the download page

Starting URL: https://the-internet.herokuapp.com/download

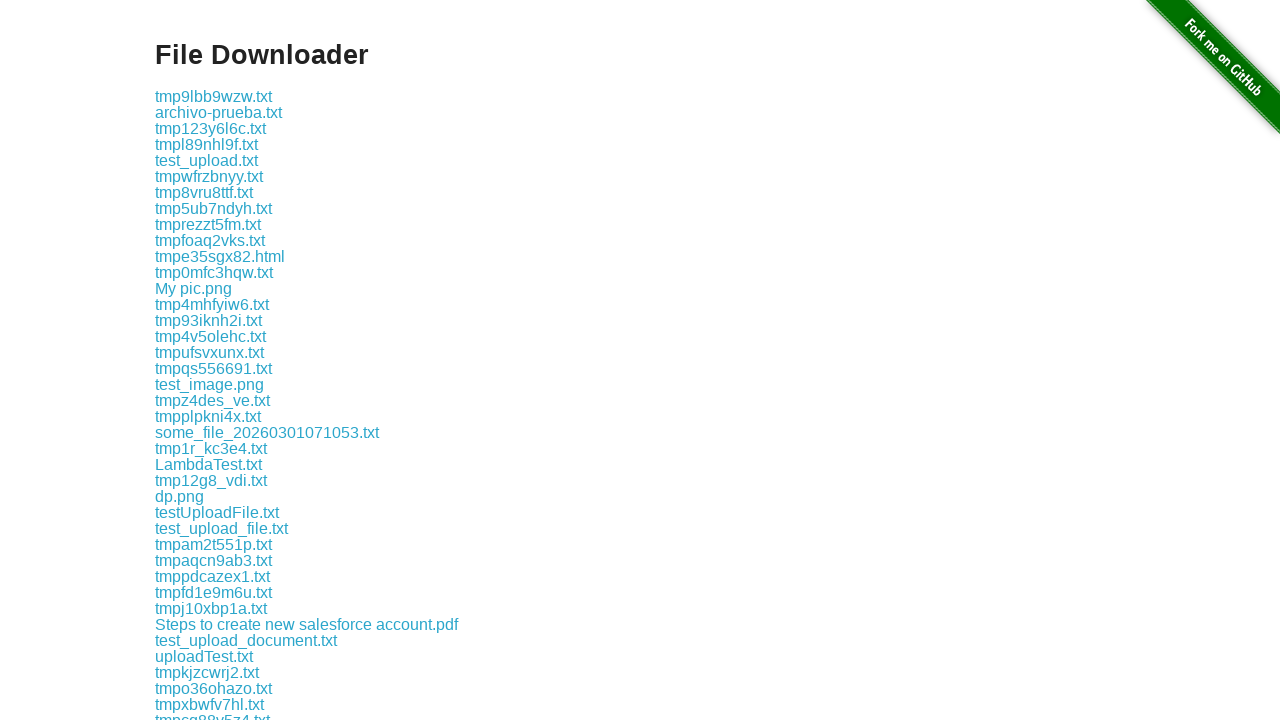

Clicked on the 19th downloadable file link at (210, 384) on xpath=//*[@id="content"]/div/a[19]
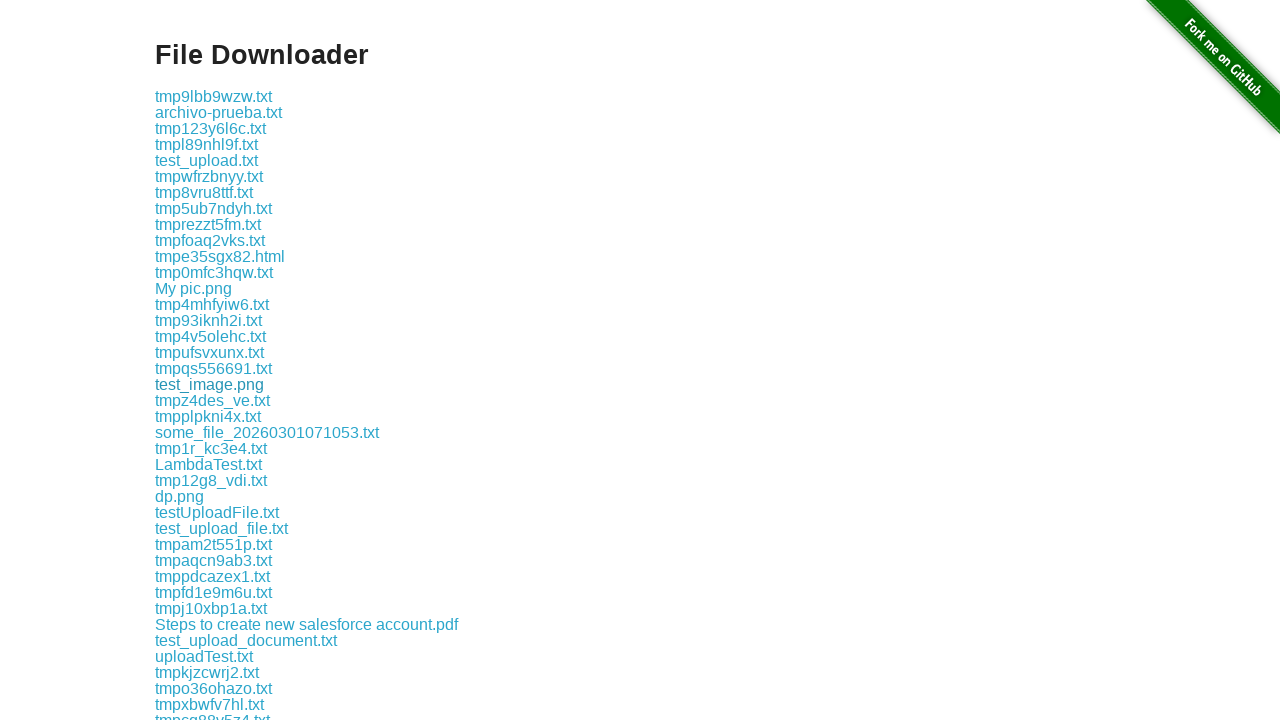

Waited 3 seconds for download to complete
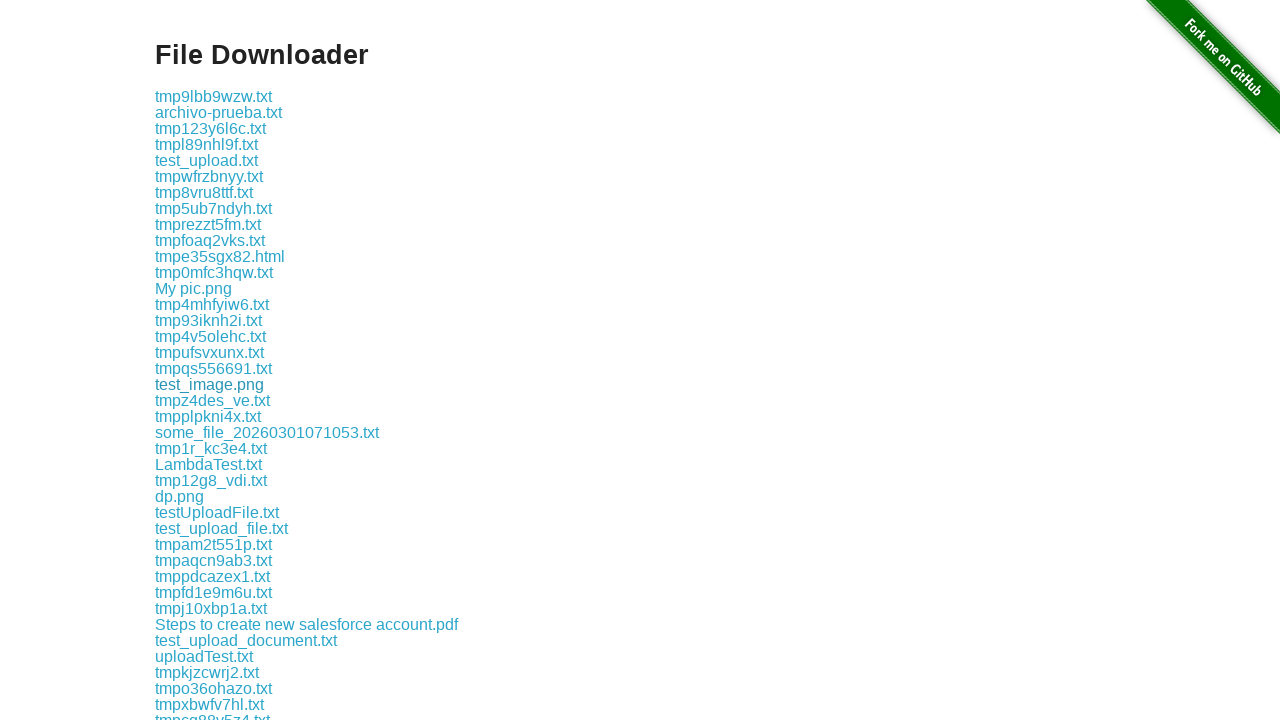

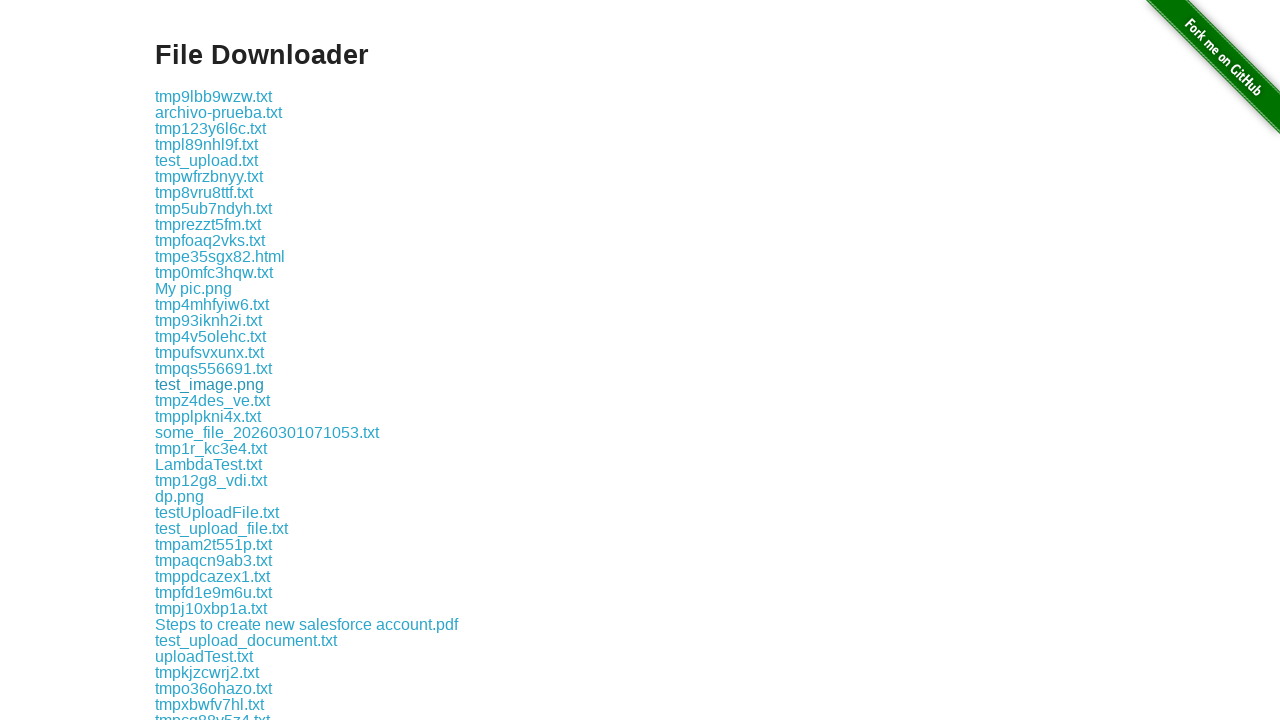